Retrieves a value from an image attribute, performs a mathematical calculation, and submits the result along with checkbox selections

Starting URL: http://suninjuly.github.io/get_attribute.html

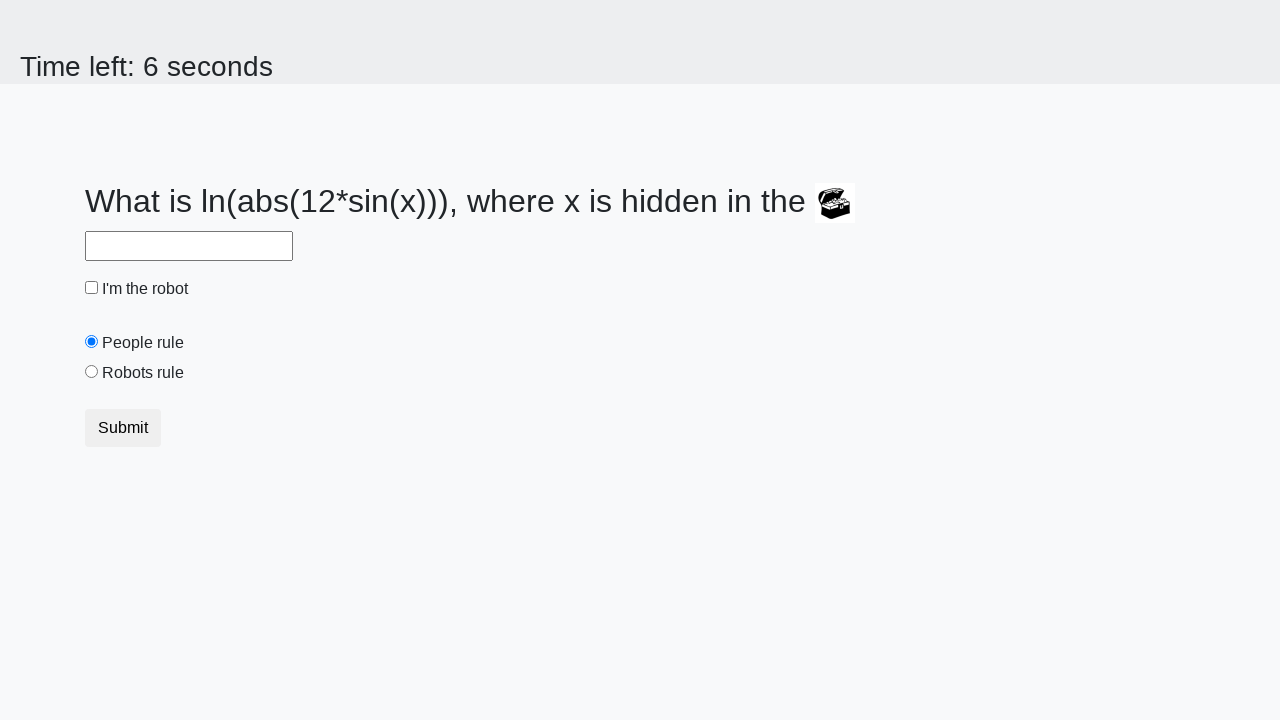

Located treasure image element
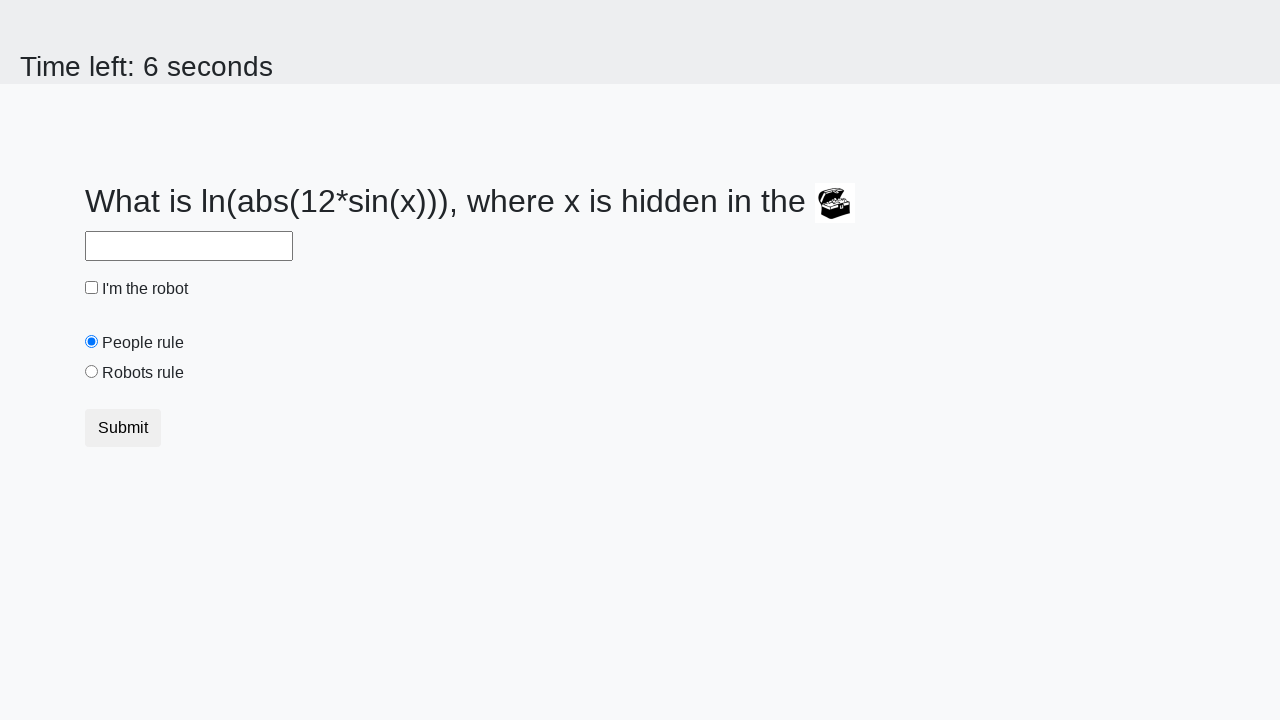

Retrieved treasure value from image attribute: 874
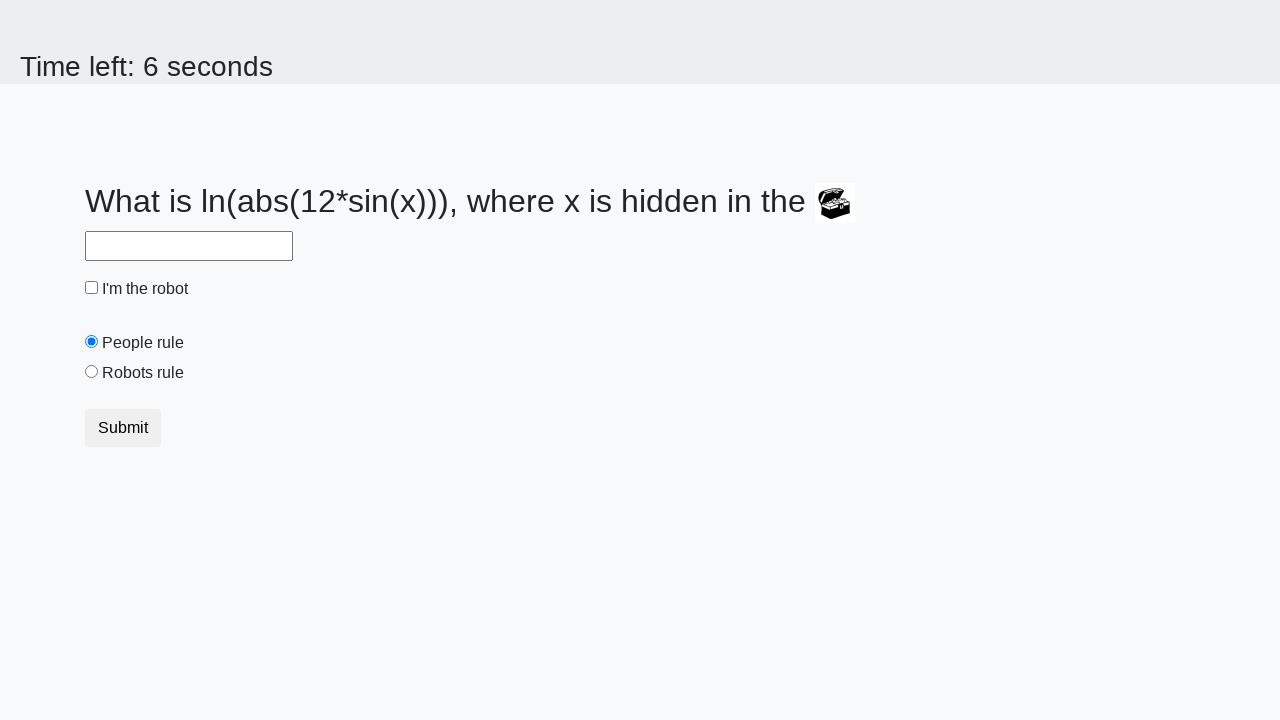

Calculated mathematical result: 1.965681238921312
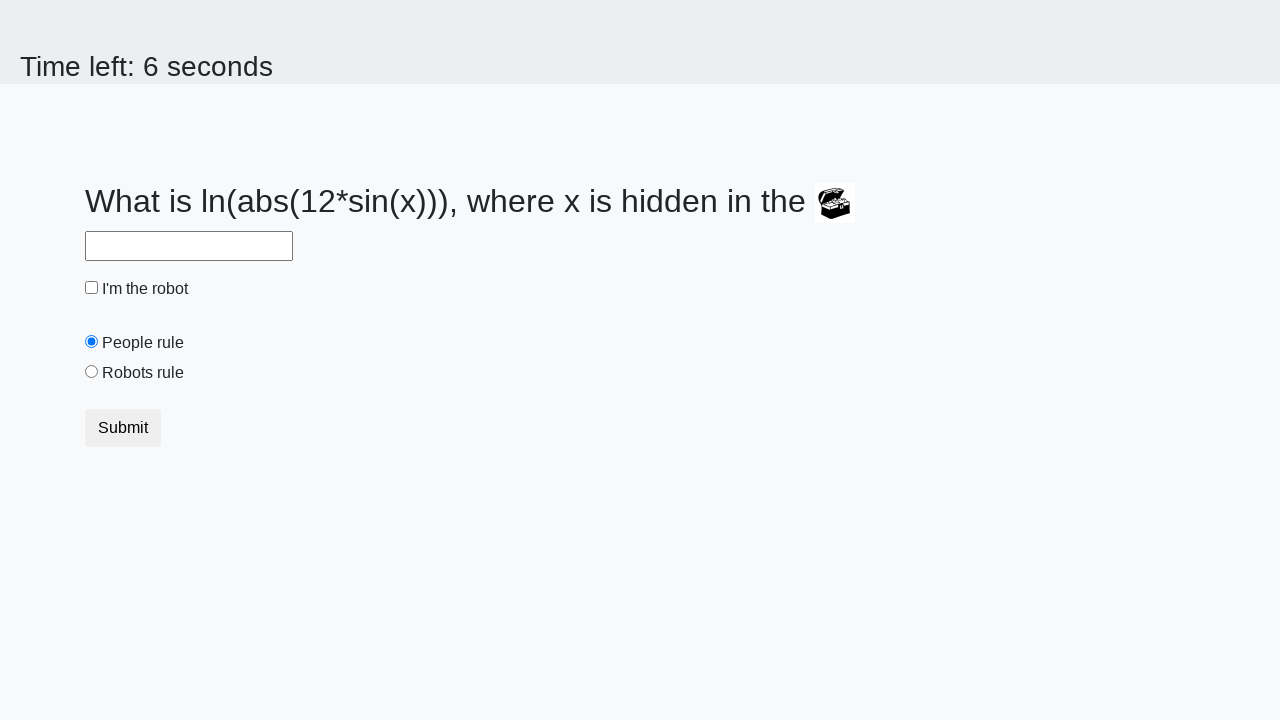

Filled answer field with calculated value: 1.965681238921312 on #answer
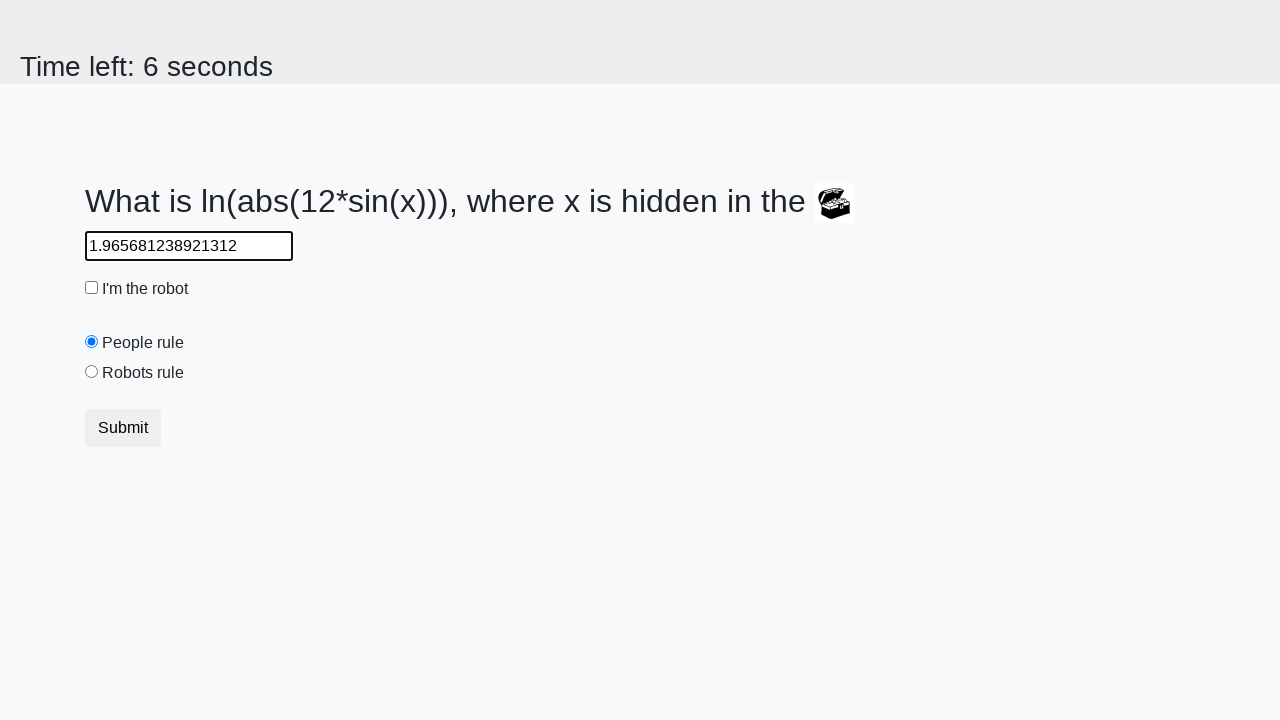

Clicked robot checkbox at (92, 288) on #robotCheckbox
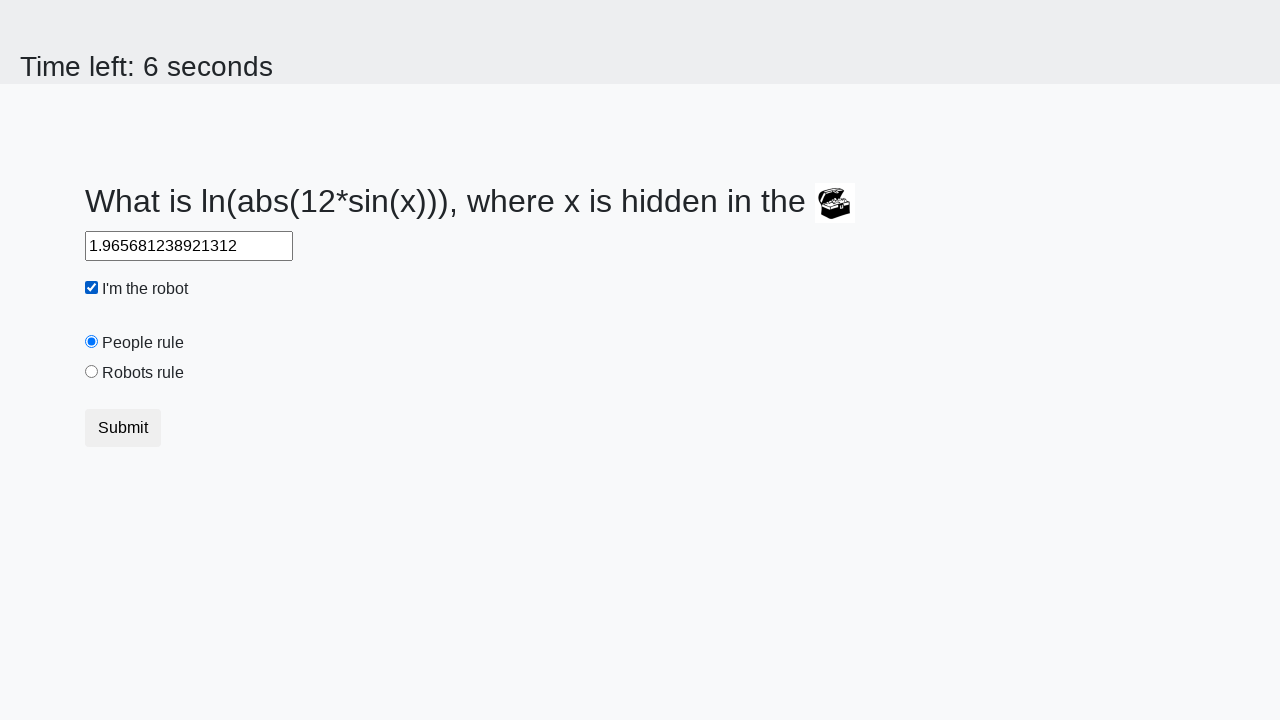

Clicked robots rule radio button at (92, 372) on #robotsRule
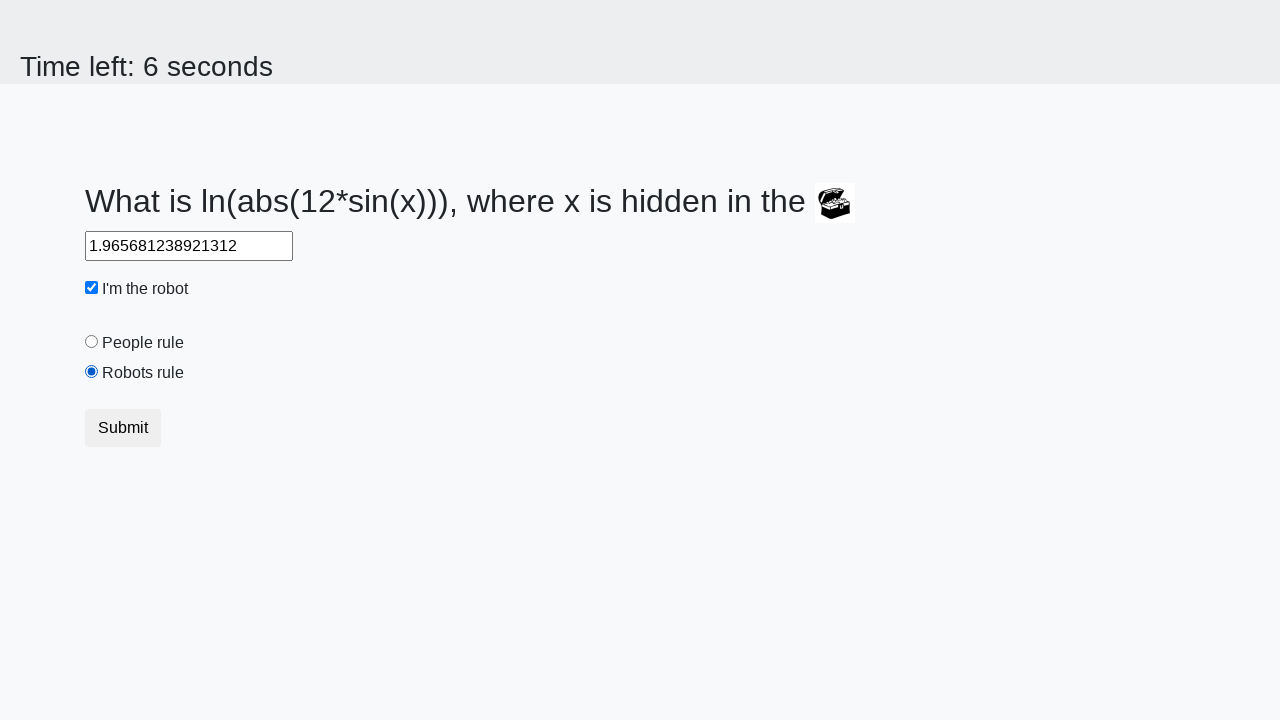

Clicked submit button to submit form at (123, 428) on .btn
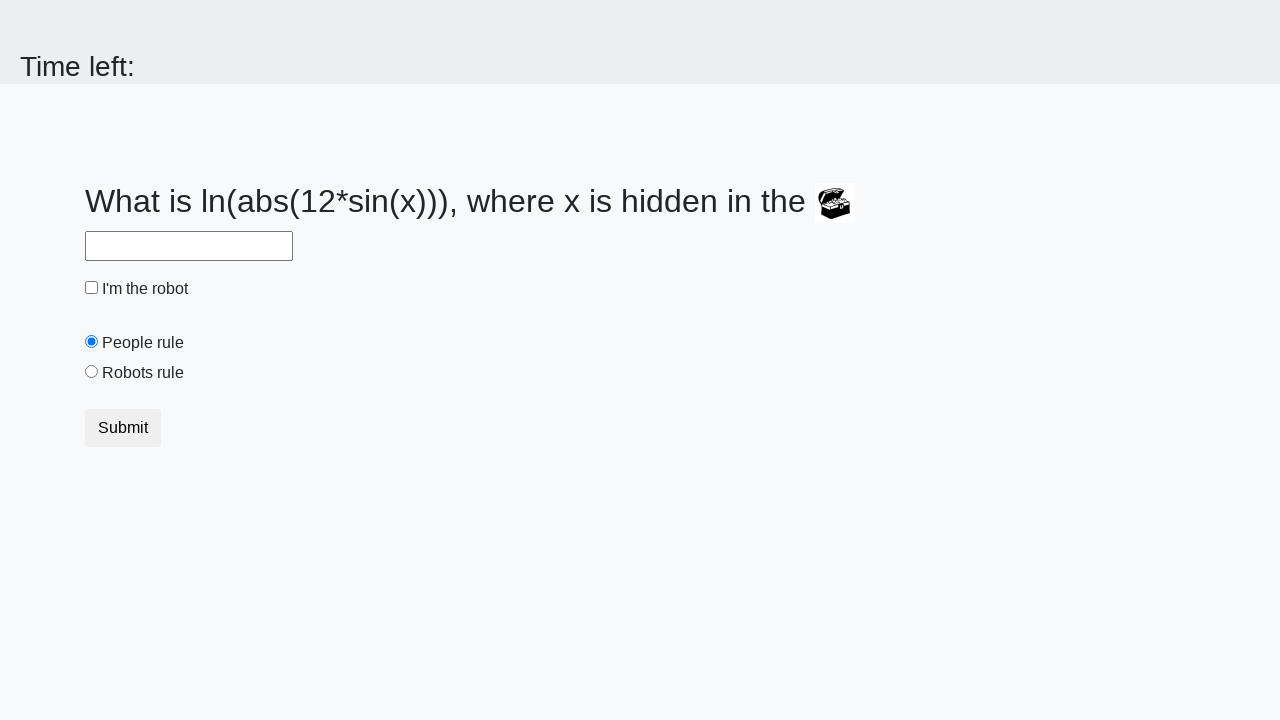

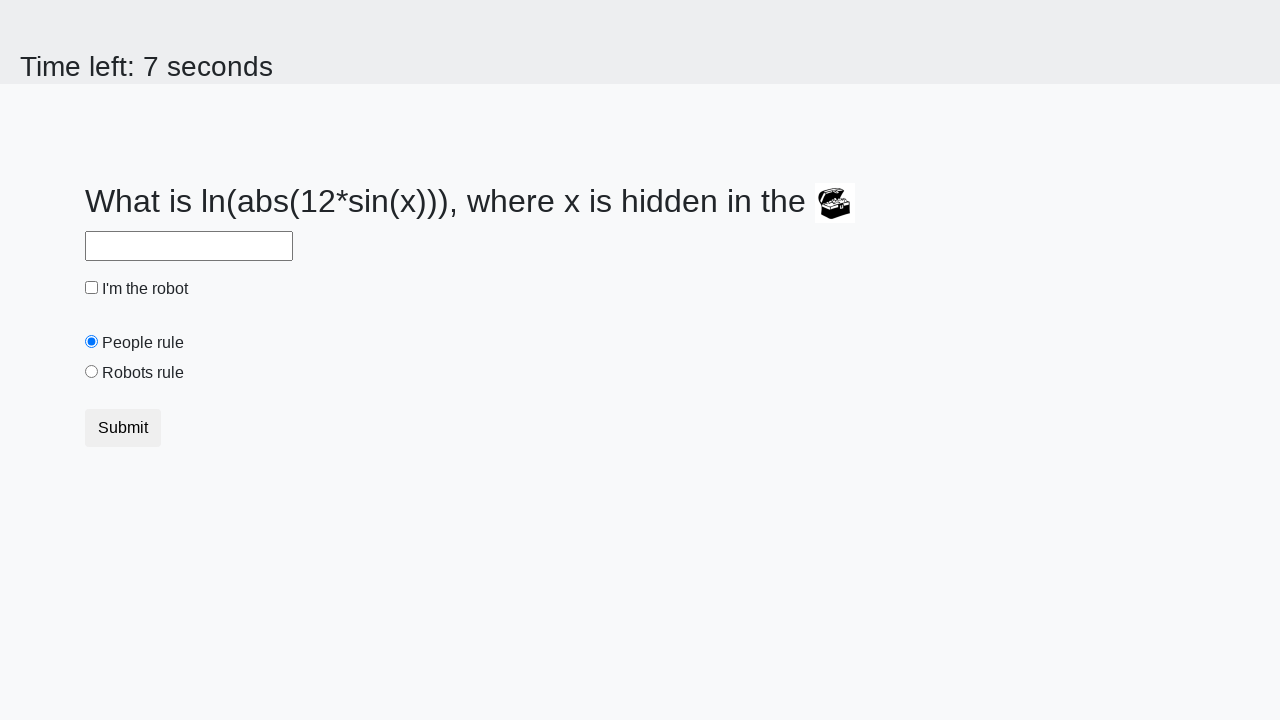